Tests interaction with a JavaScript confirm dialog inside an iframe by clicking a button and accepting the alert

Starting URL: https://www.w3schools.com/js/tryit.asp?filename=tryjs_confirm

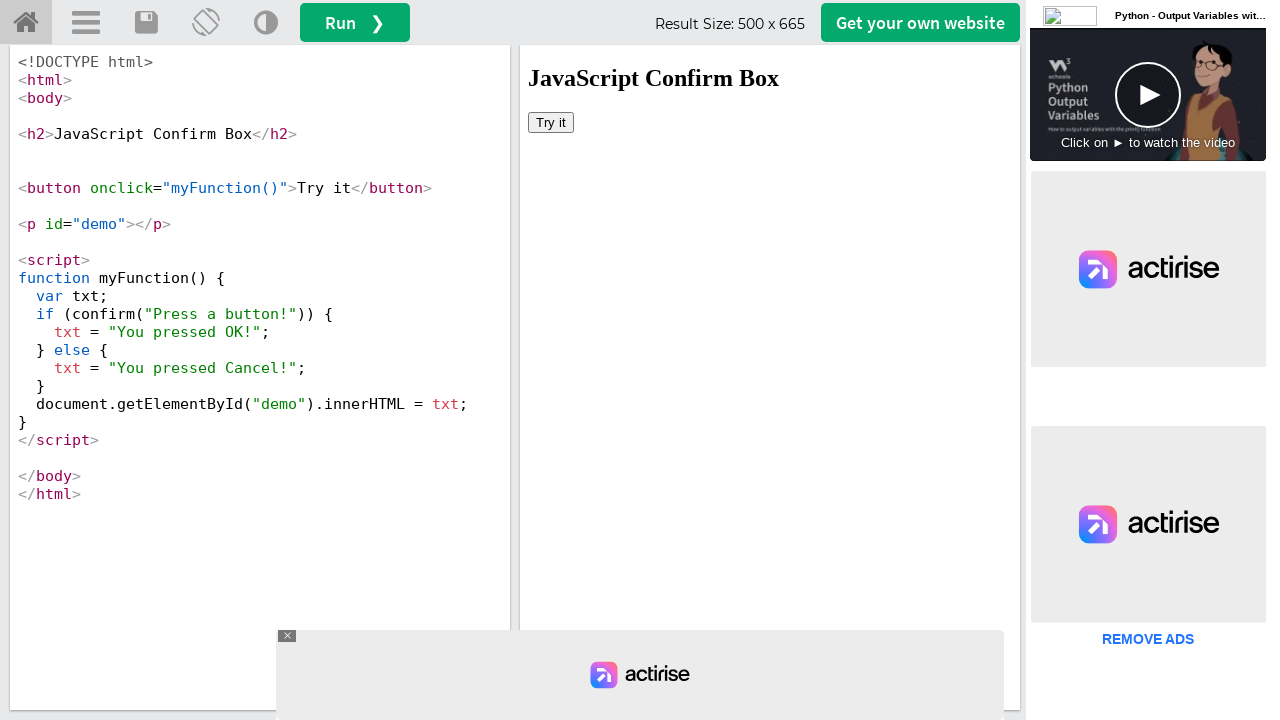

Located iframe with ID 'iframeResult' containing the demo
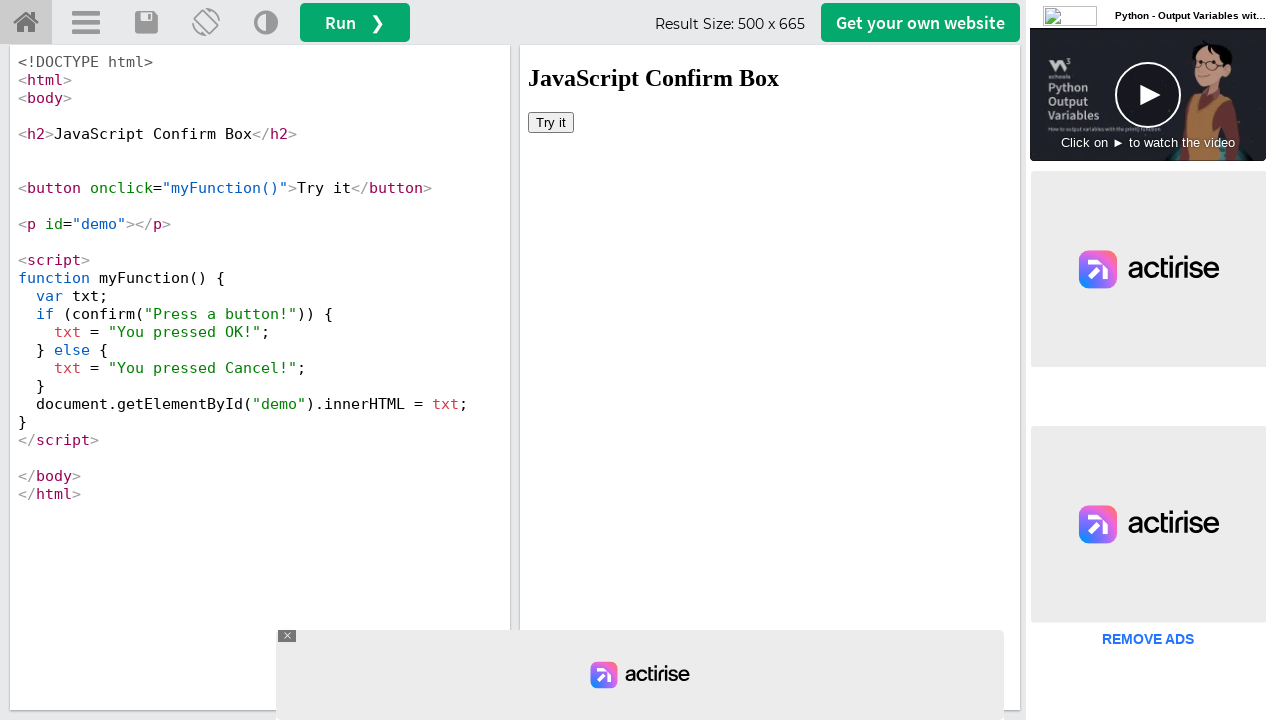

Clicked 'Try it' button inside the iframe at (551, 122) on #iframeResult >> internal:control=enter-frame >> xpath=//button[text()='Try it']
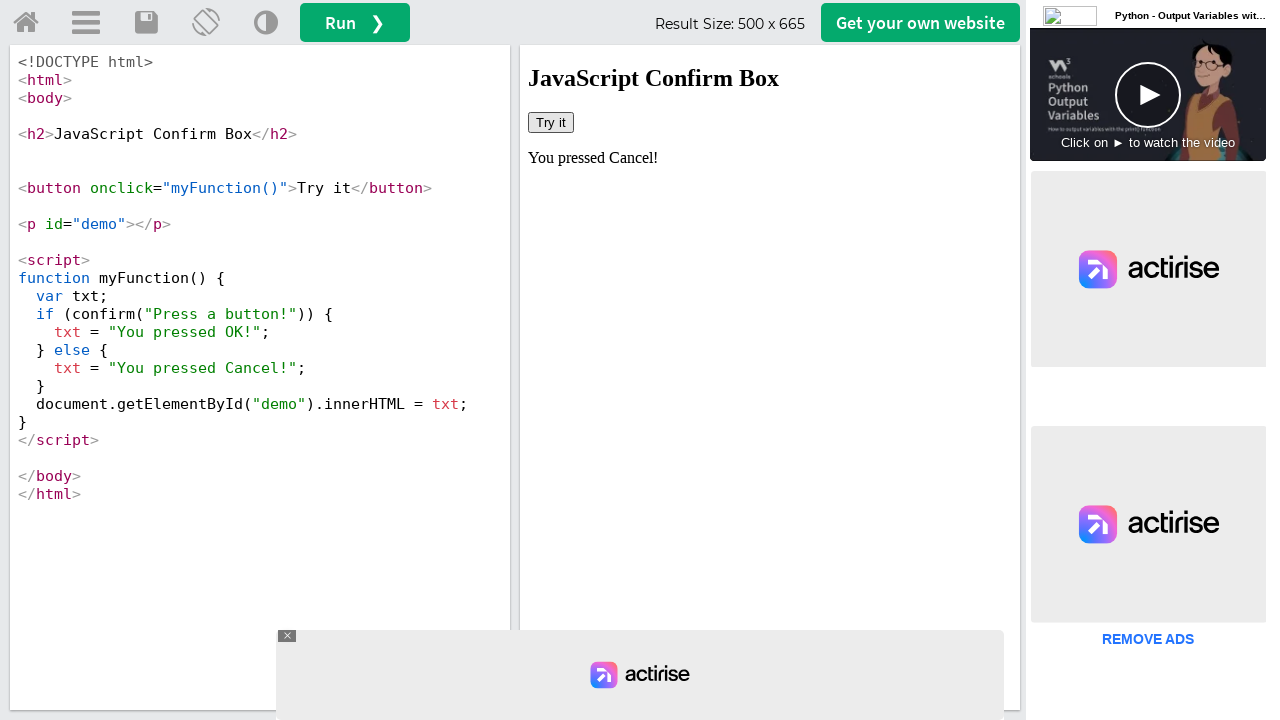

Set up dialog handler to accept the confirm dialog
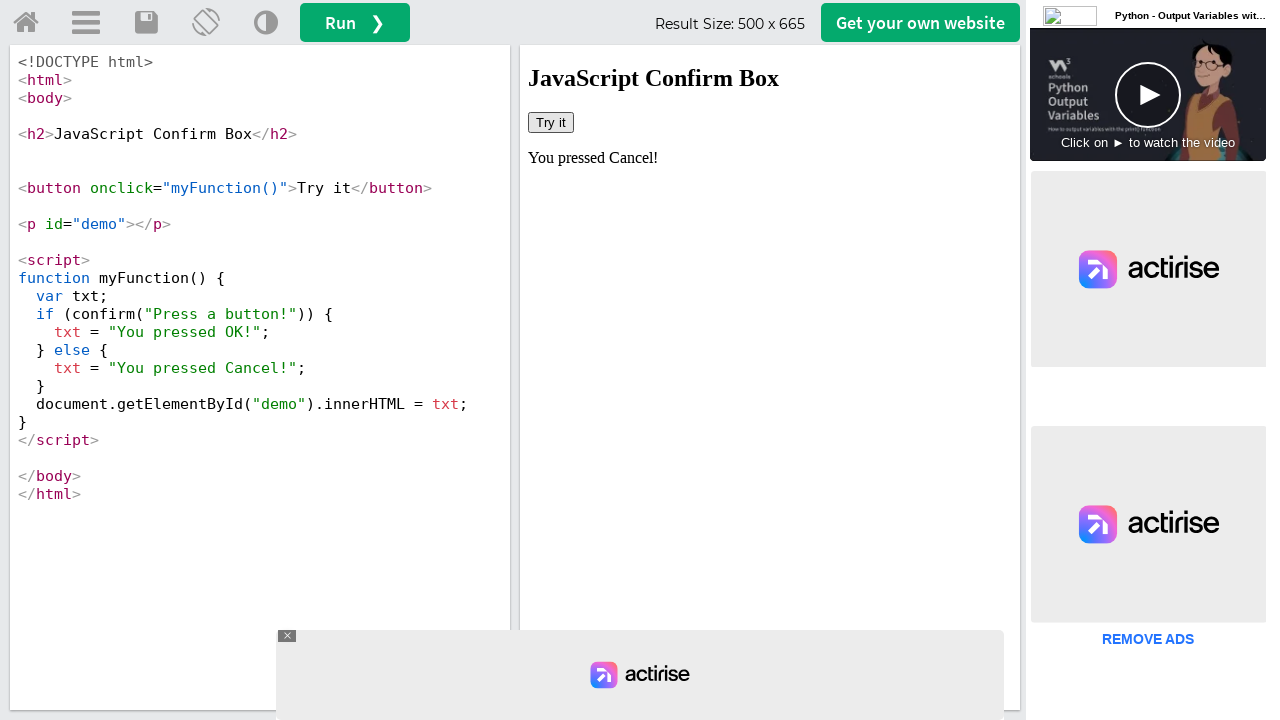

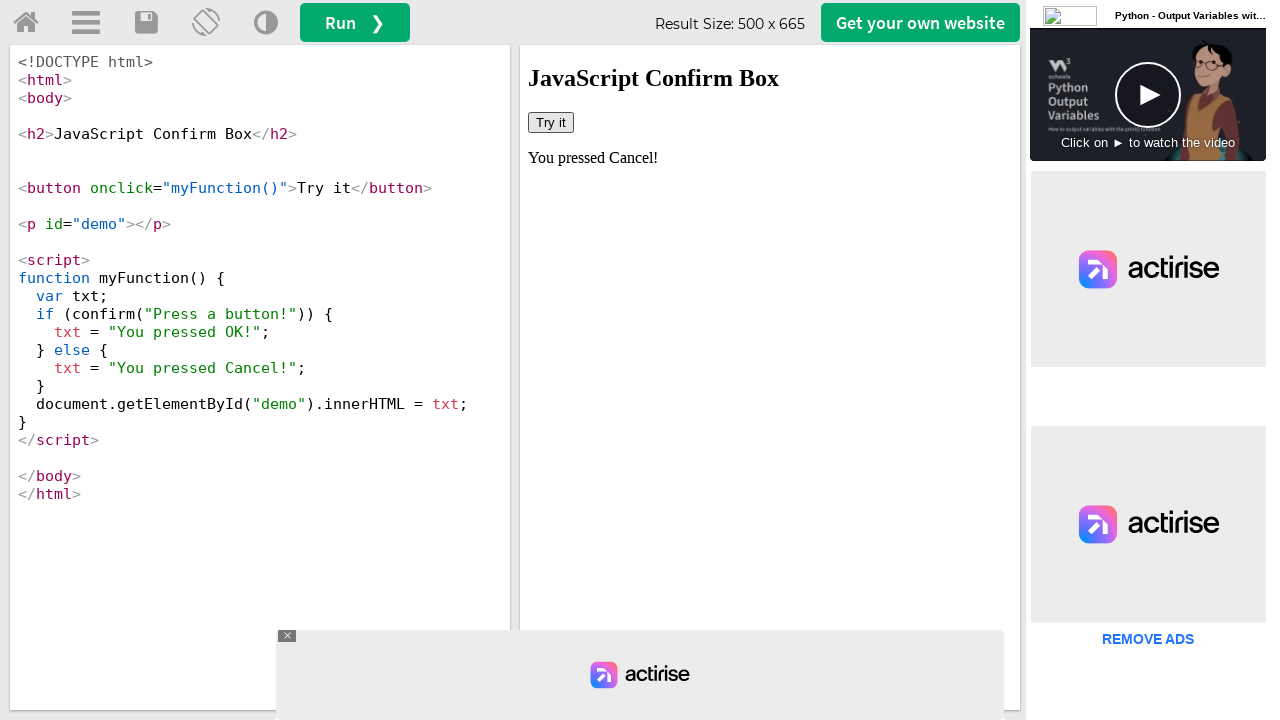